Navigates to an RPP news article and verifies that the article title element is present and loaded on the page.

Starting URL: https://rpp.pe/politica/gobierno/se-necesita-crear-mayor-conciencia-sobre-el-uso-de-plastico-y-migrar-a-otras-alternativas-dice-ministro-del-ambiente-noticia-1549363

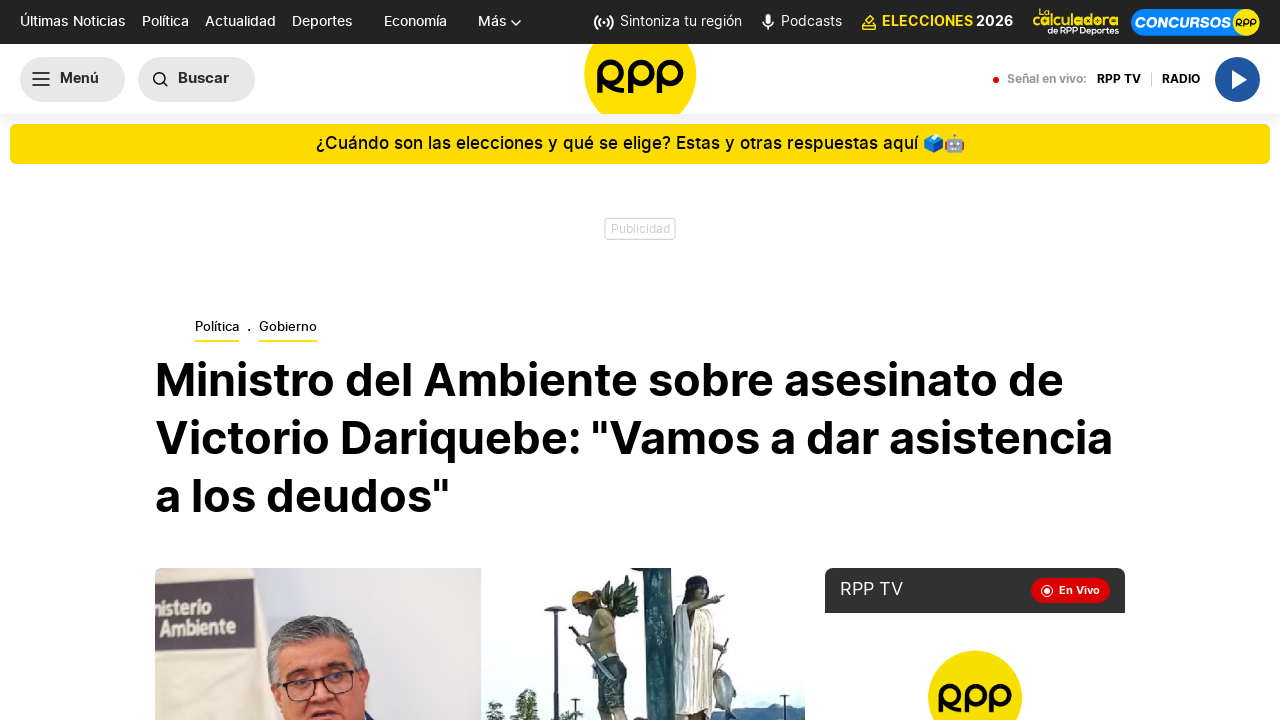

Navigated to RPP news article about plastic awareness
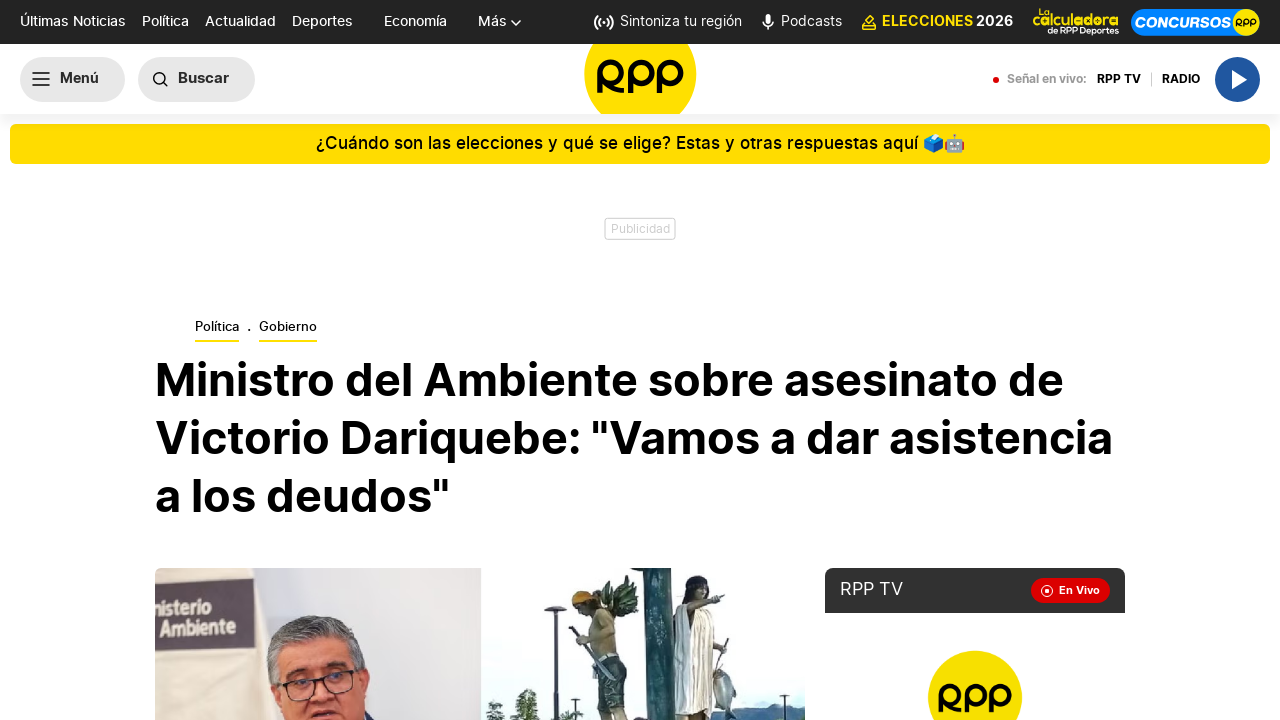

Article title element loaded and is visible on the page
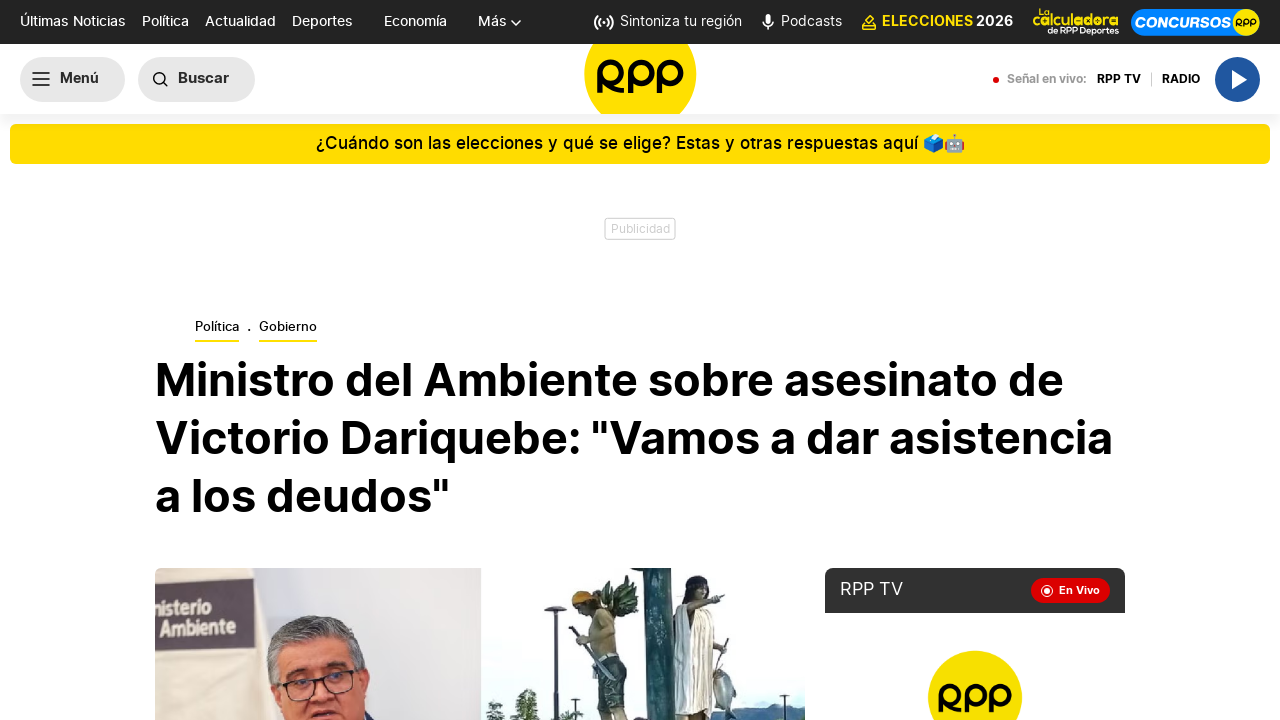

Verified that the article title element is present
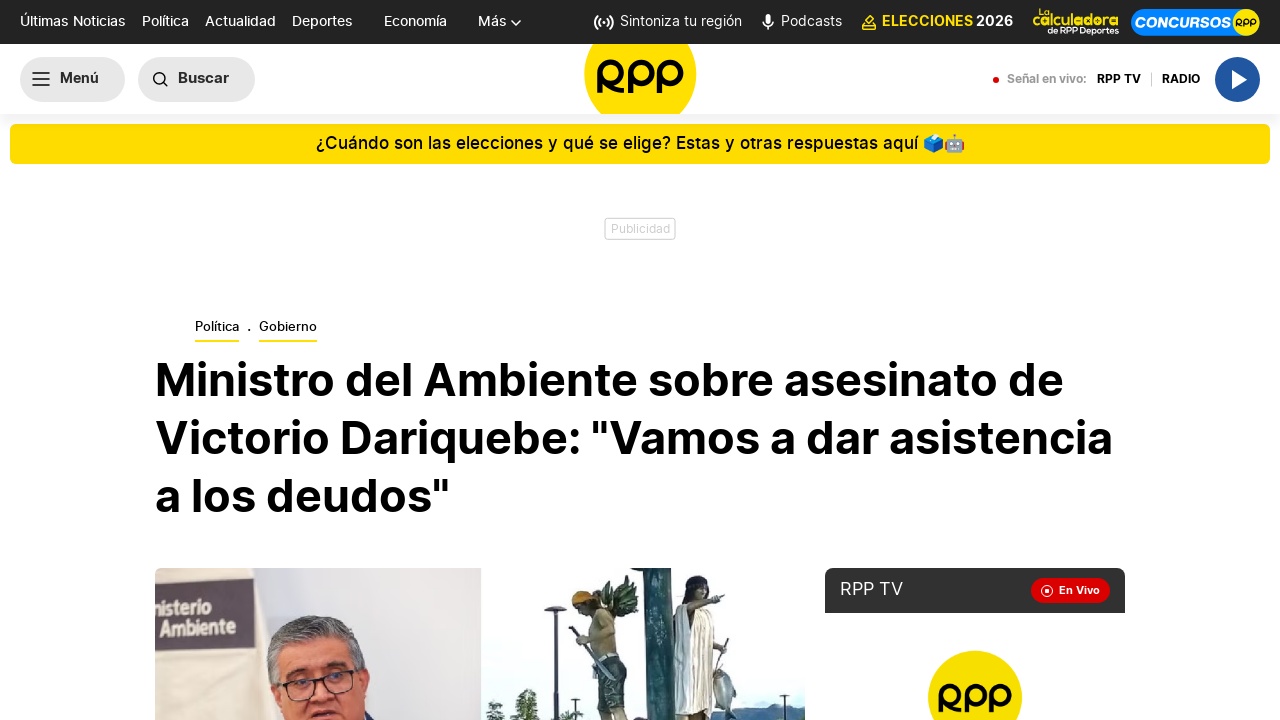

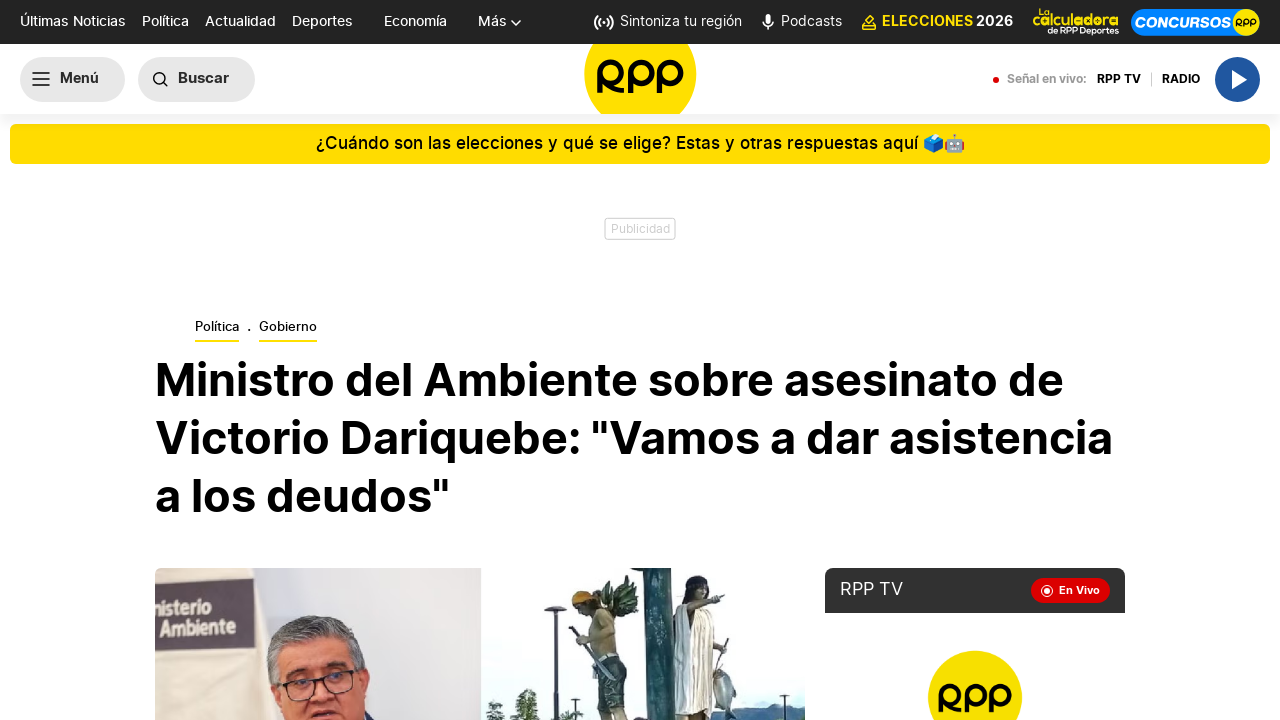